Tests drag and drop functionality by dragging an element from the drag area to the drop area

Starting URL: https://demo.automationtesting.in/Static.html

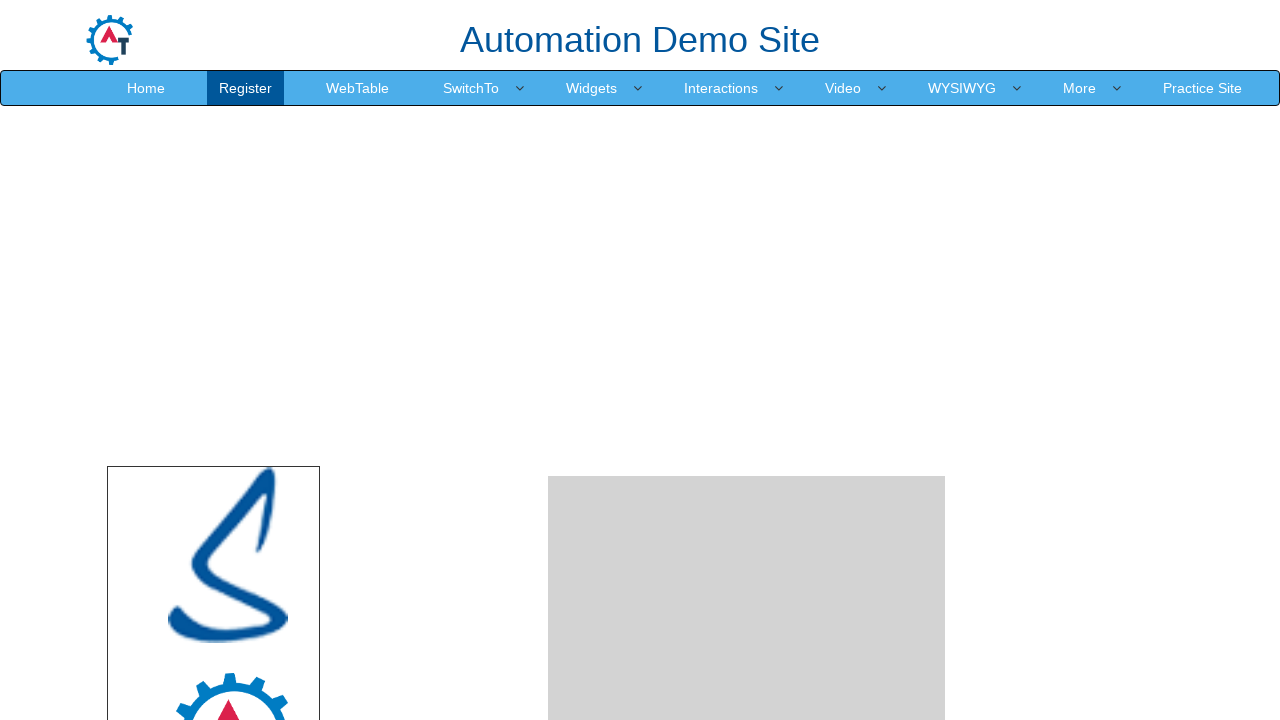

Waited for drag area to load
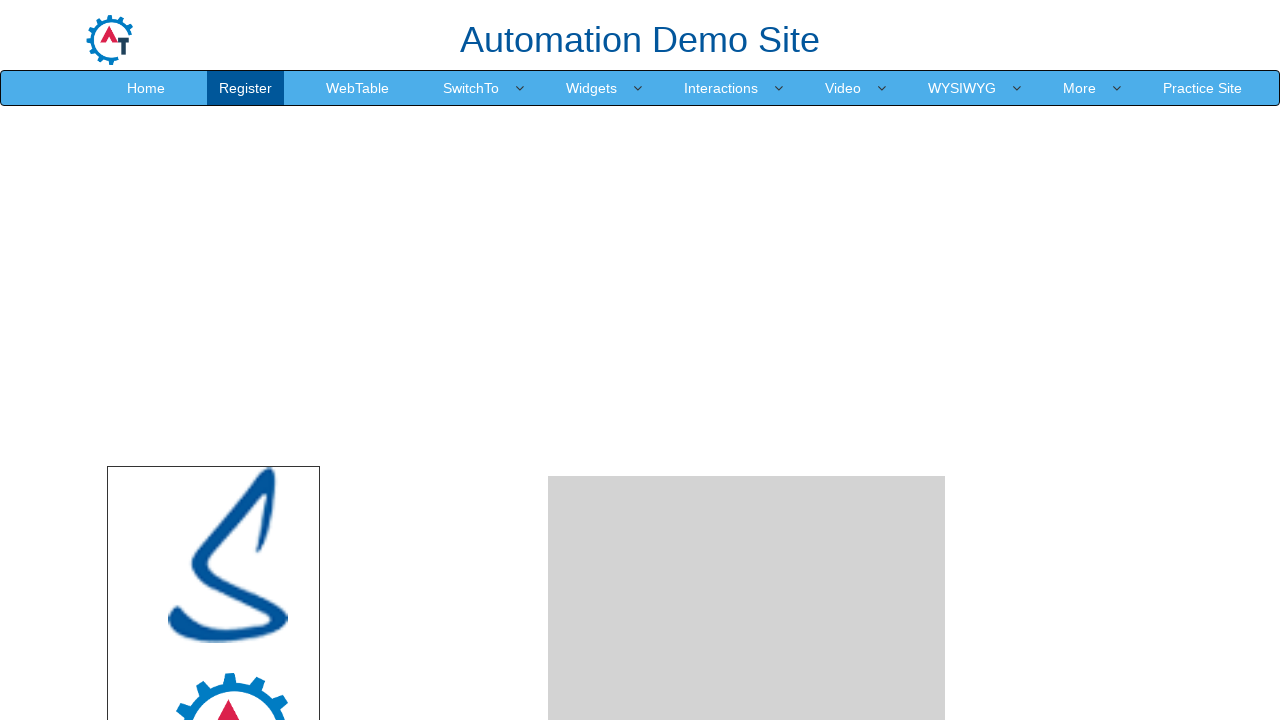

Located draggable element in drag area
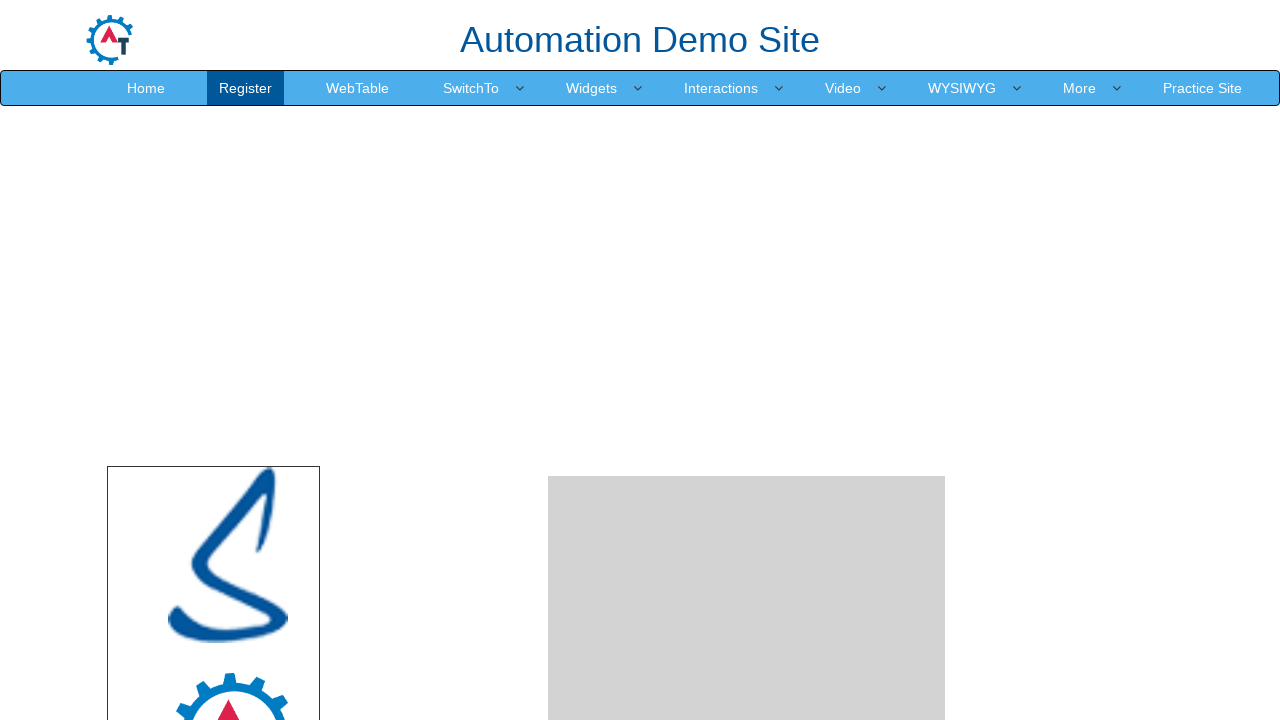

Located drop target in drop area
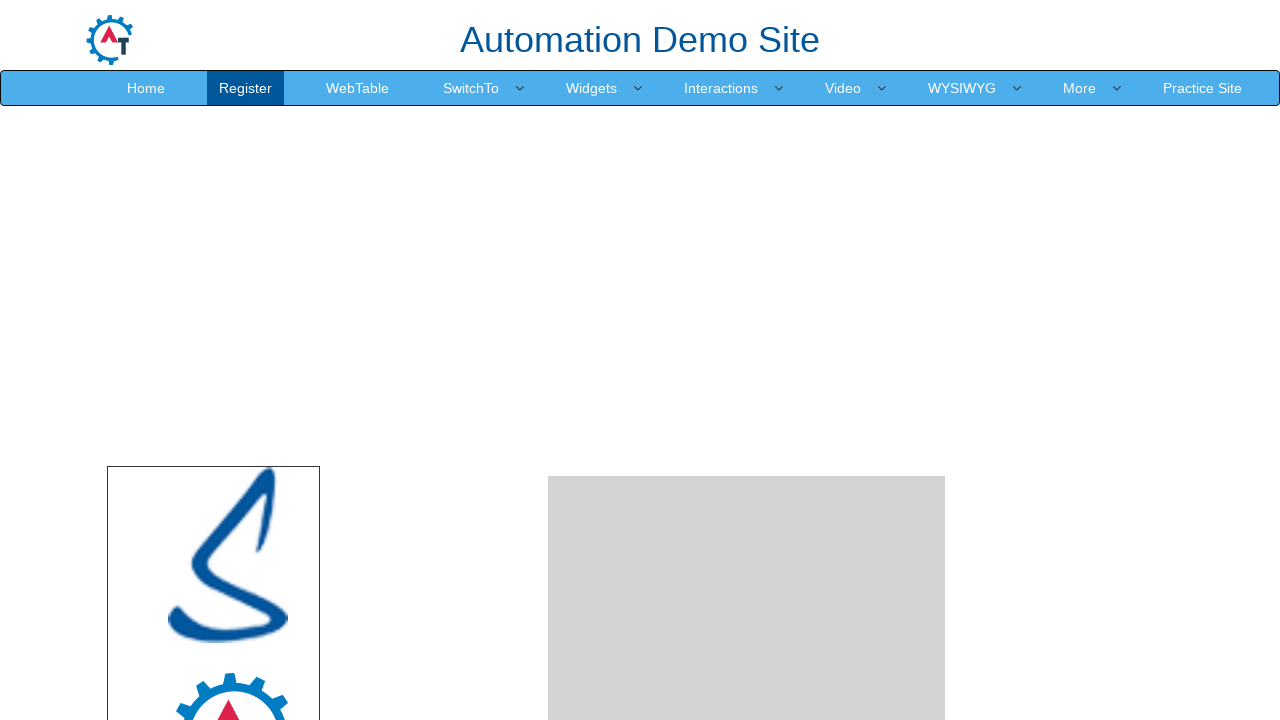

Dragged element from drag area to drop area at (747, 240)
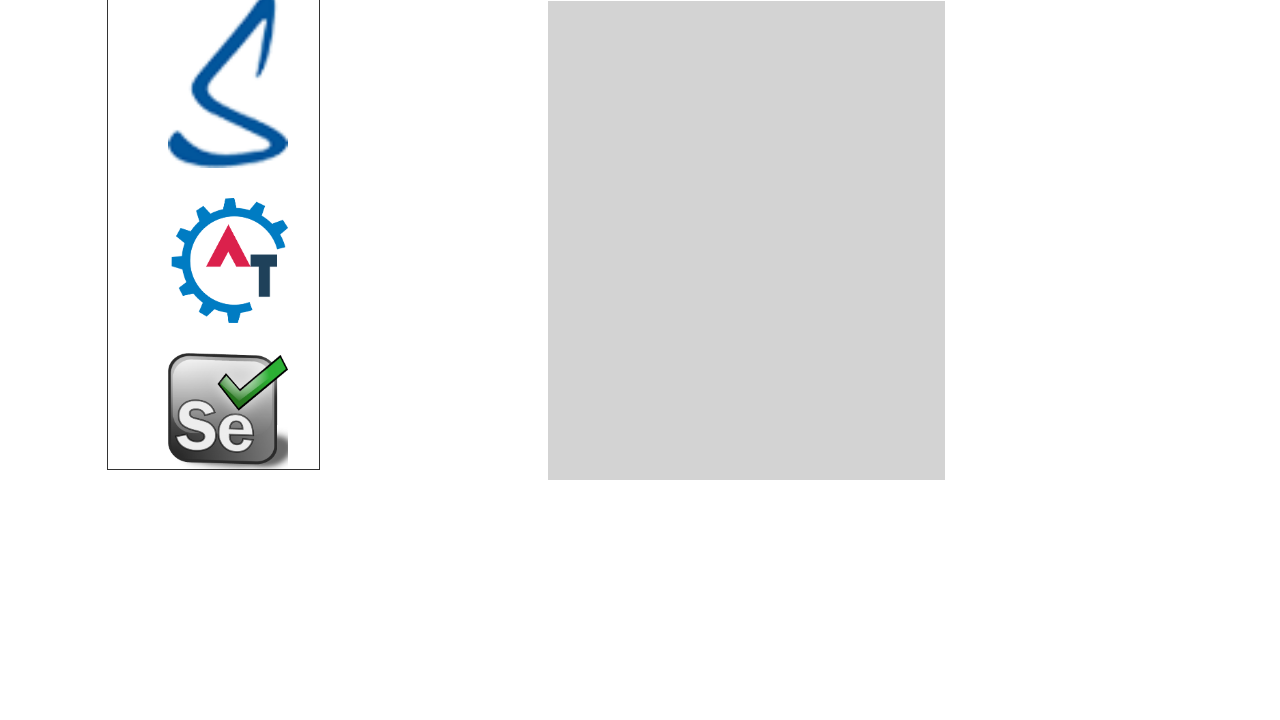

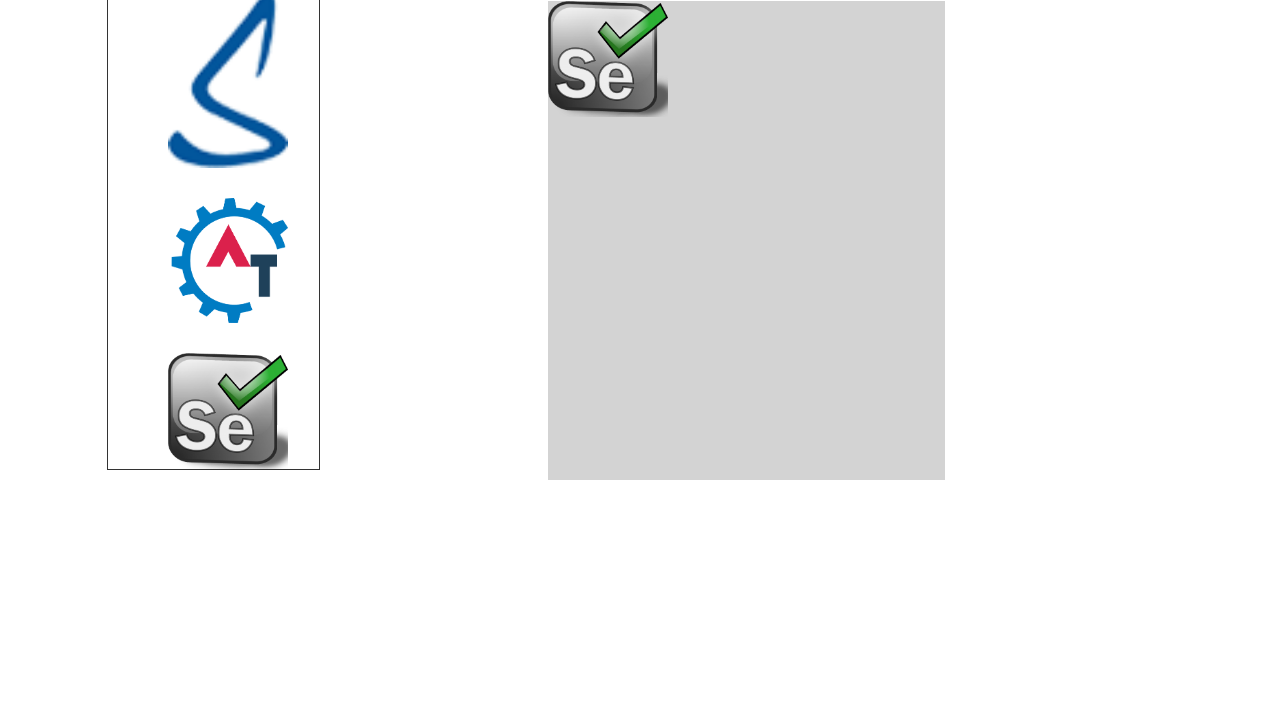